Tests adding a single item to the cart by incrementing quantity twice and then adding to cart, verifying the quantity and cart item count

Starting URL: https://rahulshettyacademy.com/seleniumPractise/#/

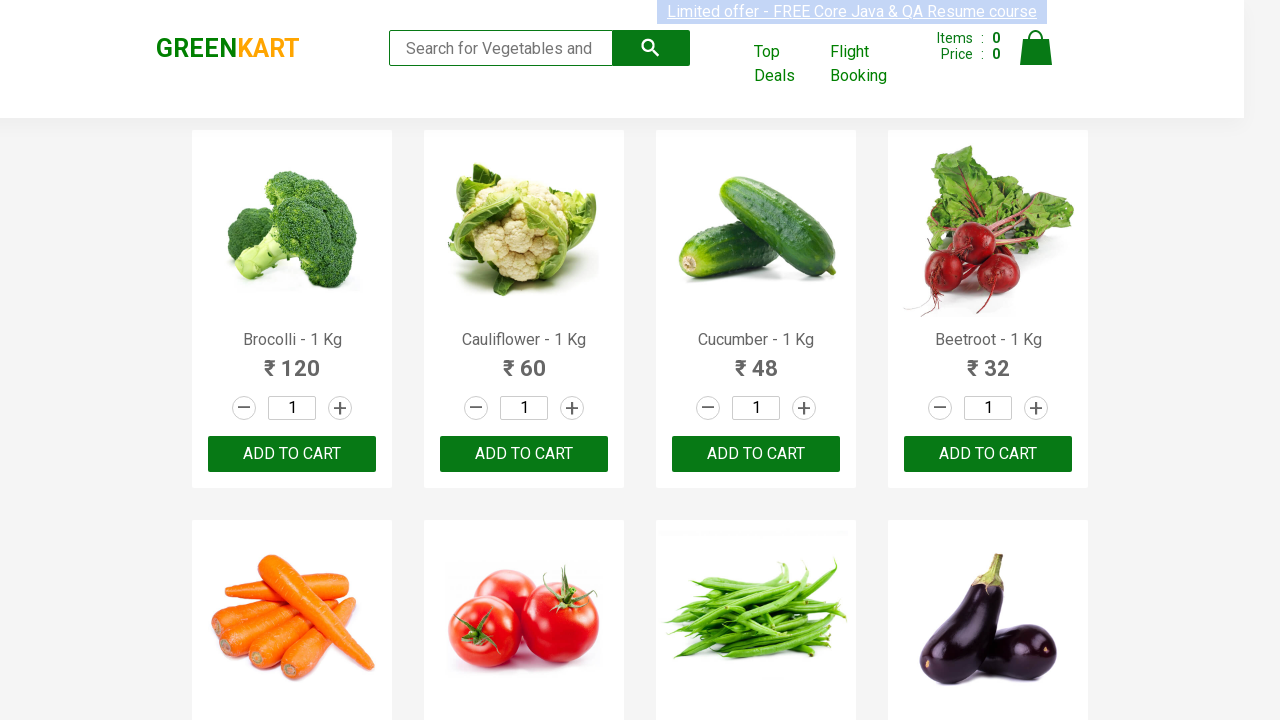

Clicked increment button on third product (first increment) at (804, 408) on a.increment >> nth=2
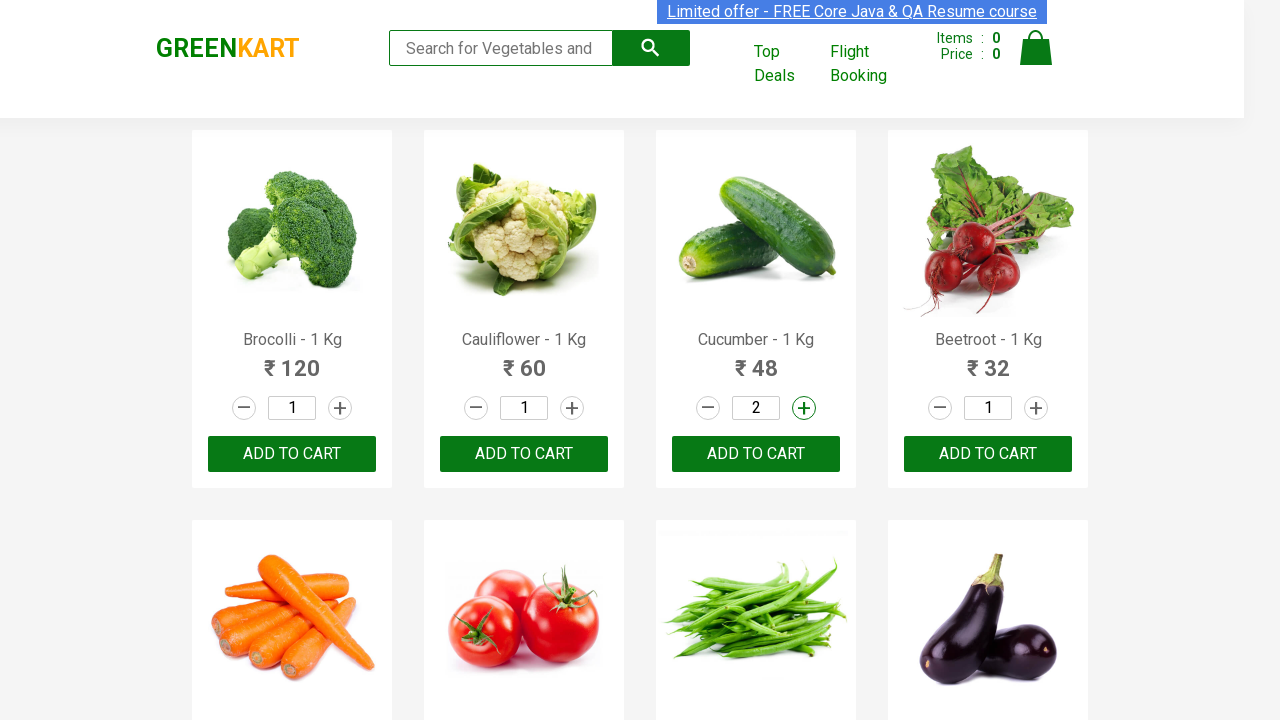

Clicked increment button on third product (second increment) at (804, 408) on a.increment >> nth=2
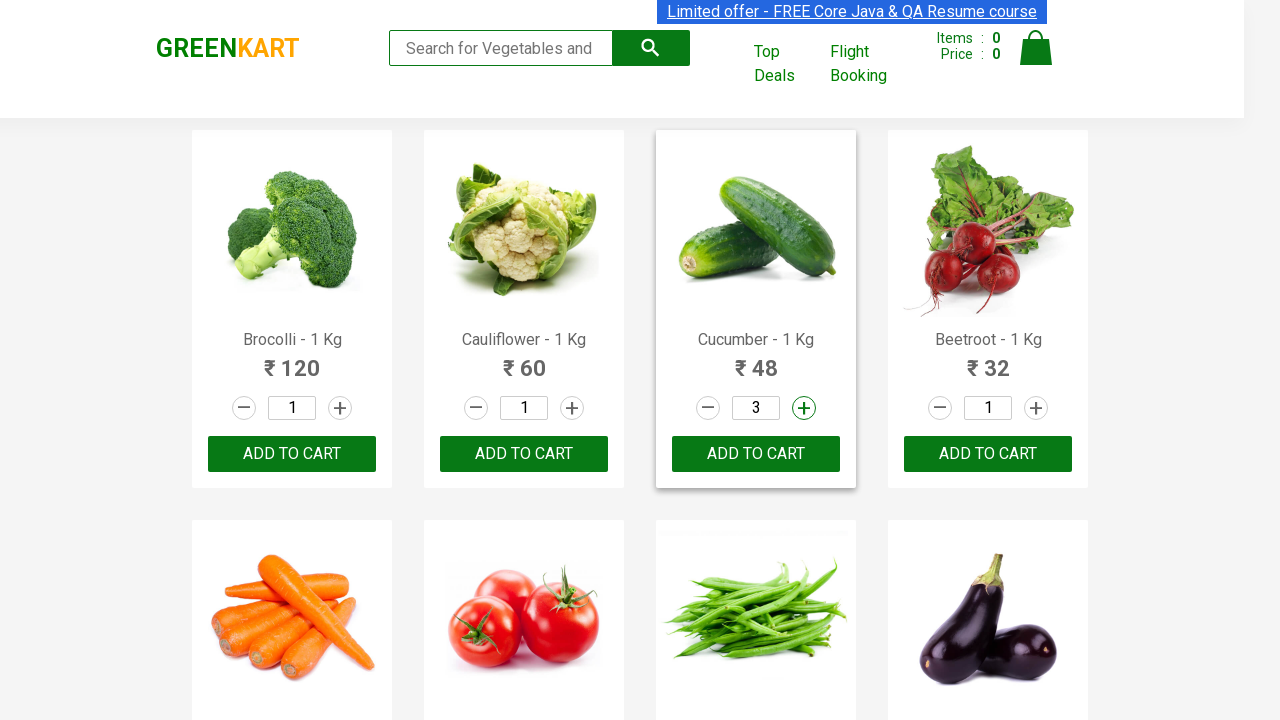

Clicked Add to Cart button for third product at (756, 454) on div.product-action >> nth=2
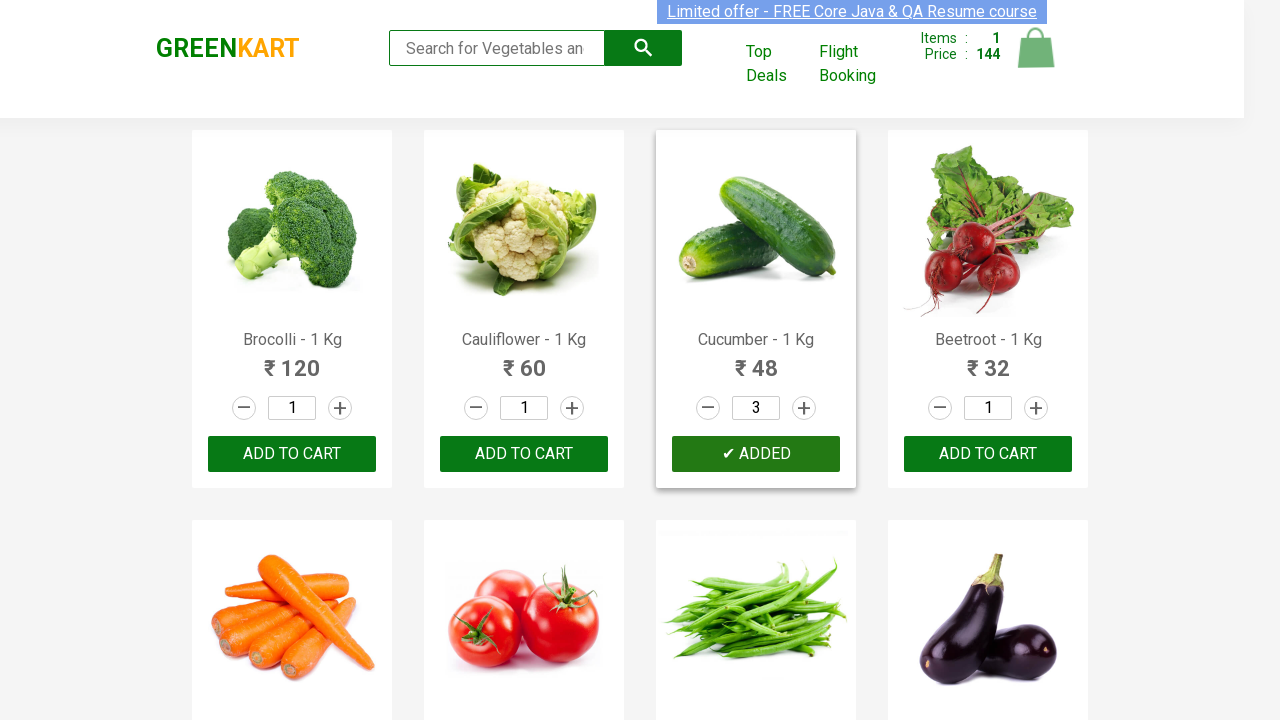

Retrieved quantity value from third product stepper input
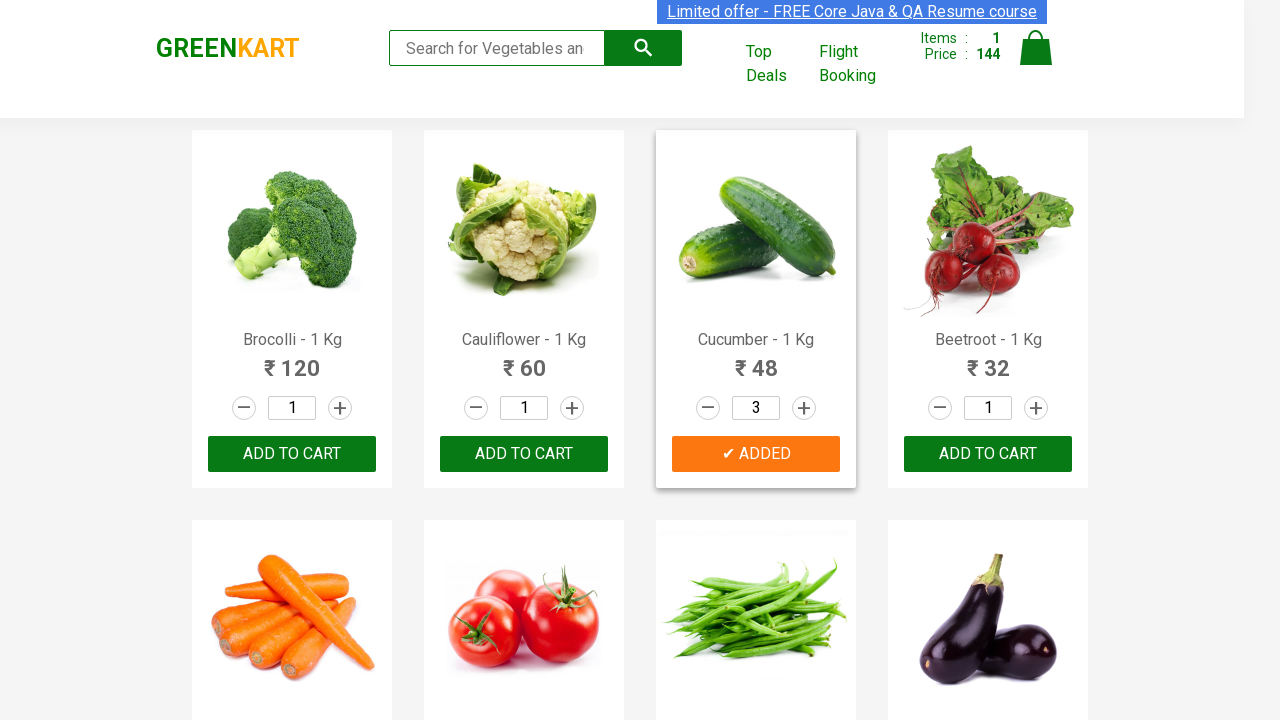

Verified quantity is 3
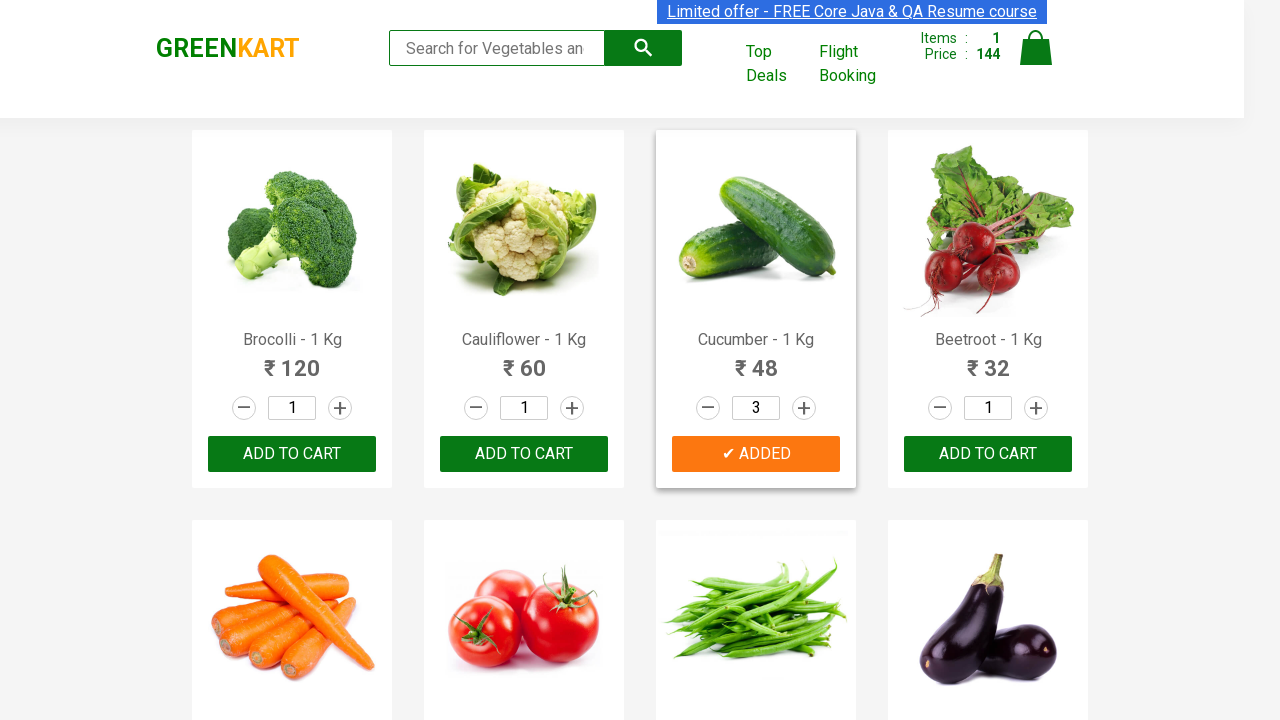

Waited for cart info element to appear
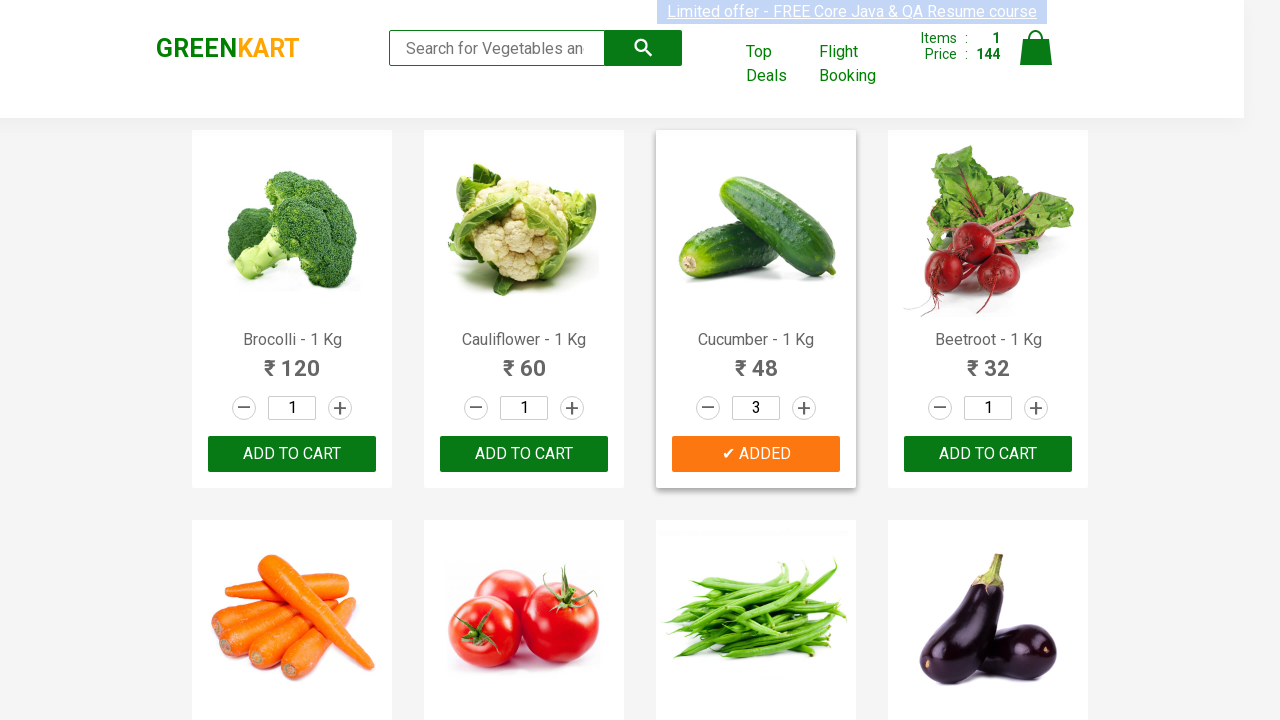

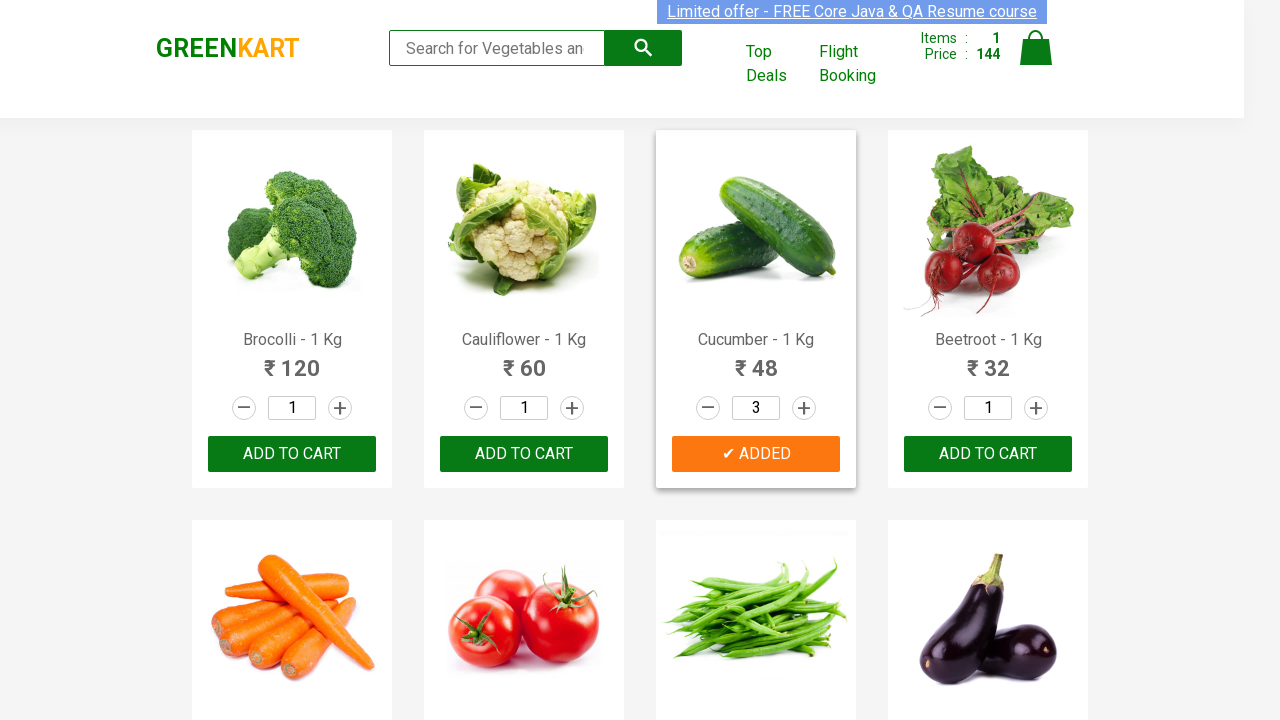